Tests the dynamic controls page by clicking a checkbox, then clicking the Remove button and verifying that a success message appears after the checkbox is removed.

Starting URL: https://the-internet.herokuapp.com/dynamic_controls

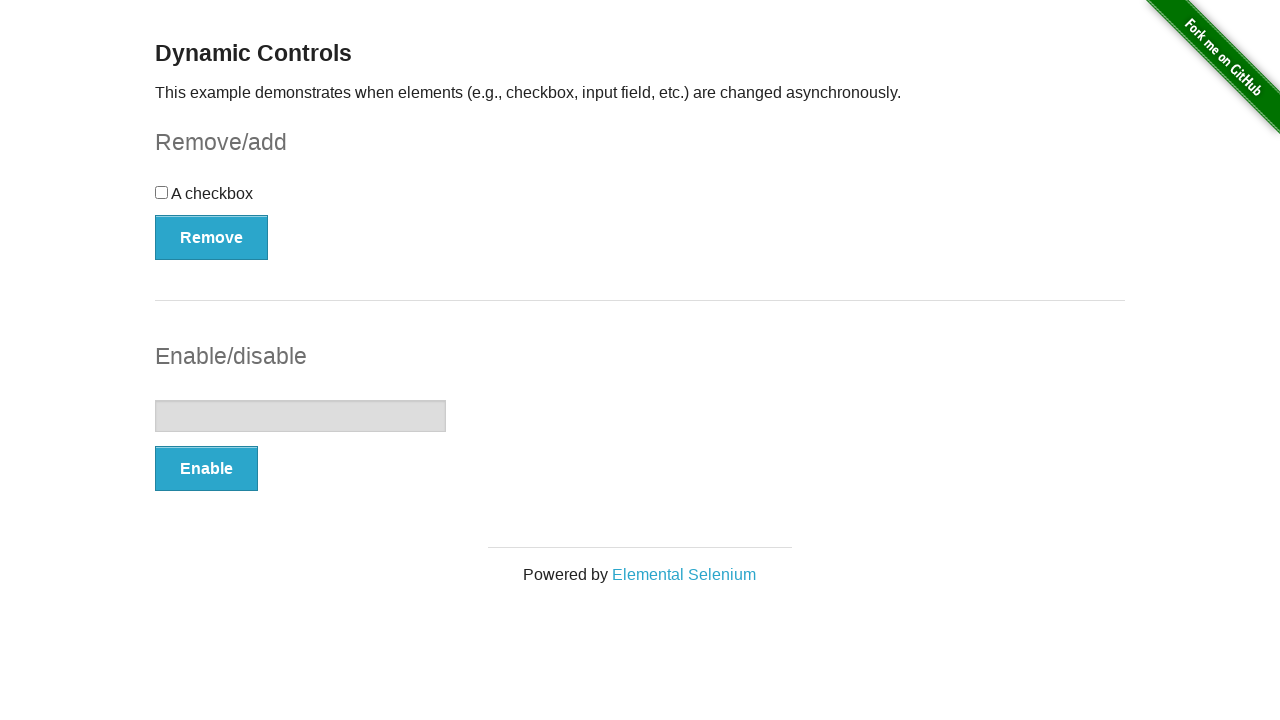

Clicked the checkbox at (162, 192) on div#checkbox > input
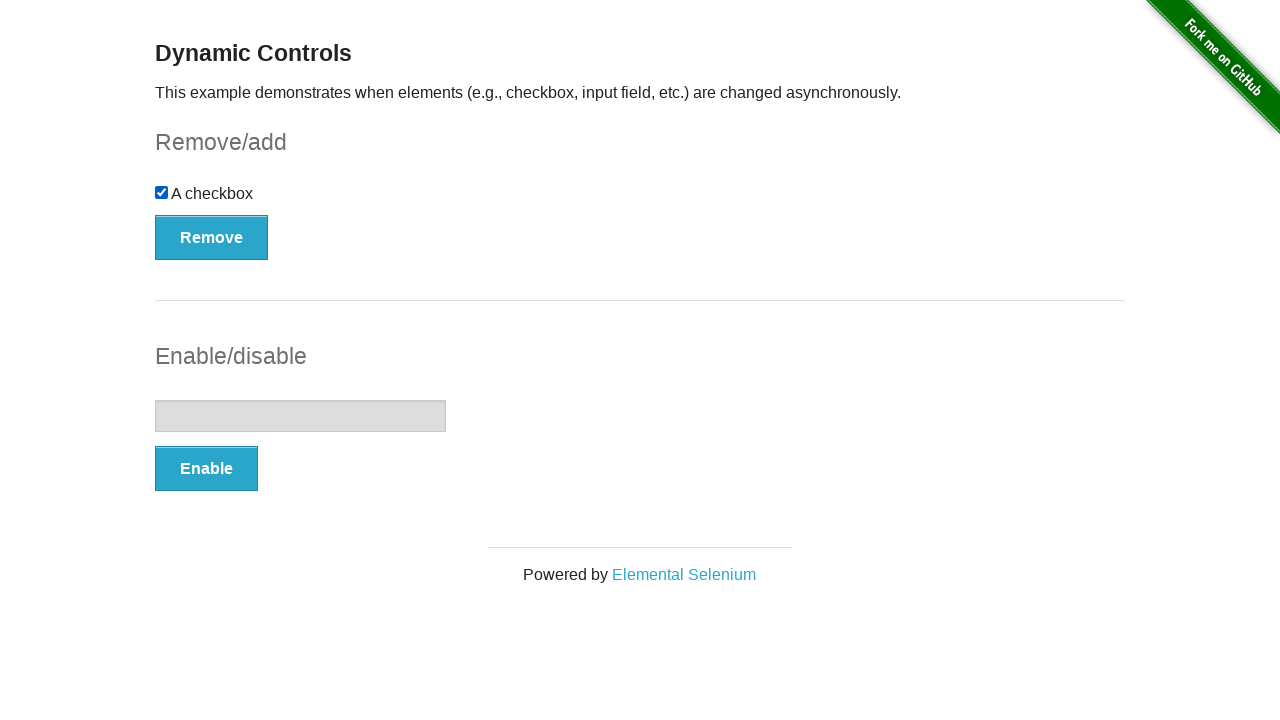

Verified checkbox is enabled
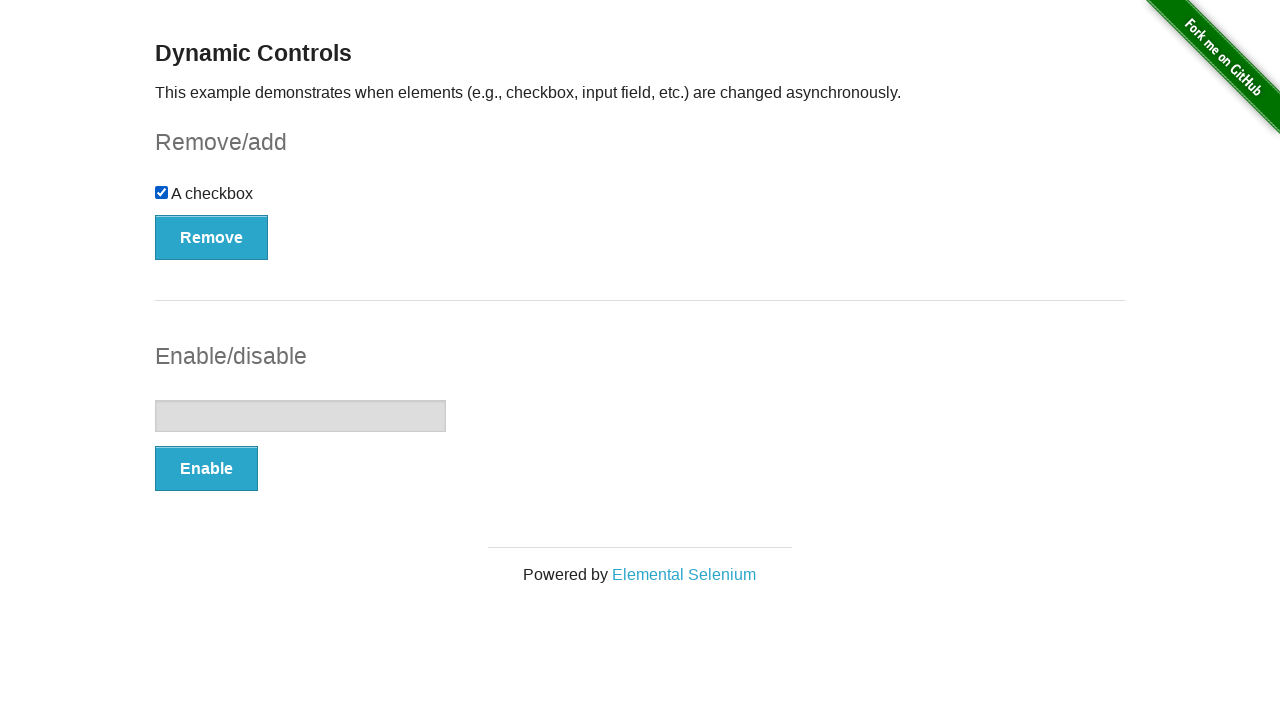

Clicked the Remove button at (212, 237) on button[onclick='swapCheckbox()']
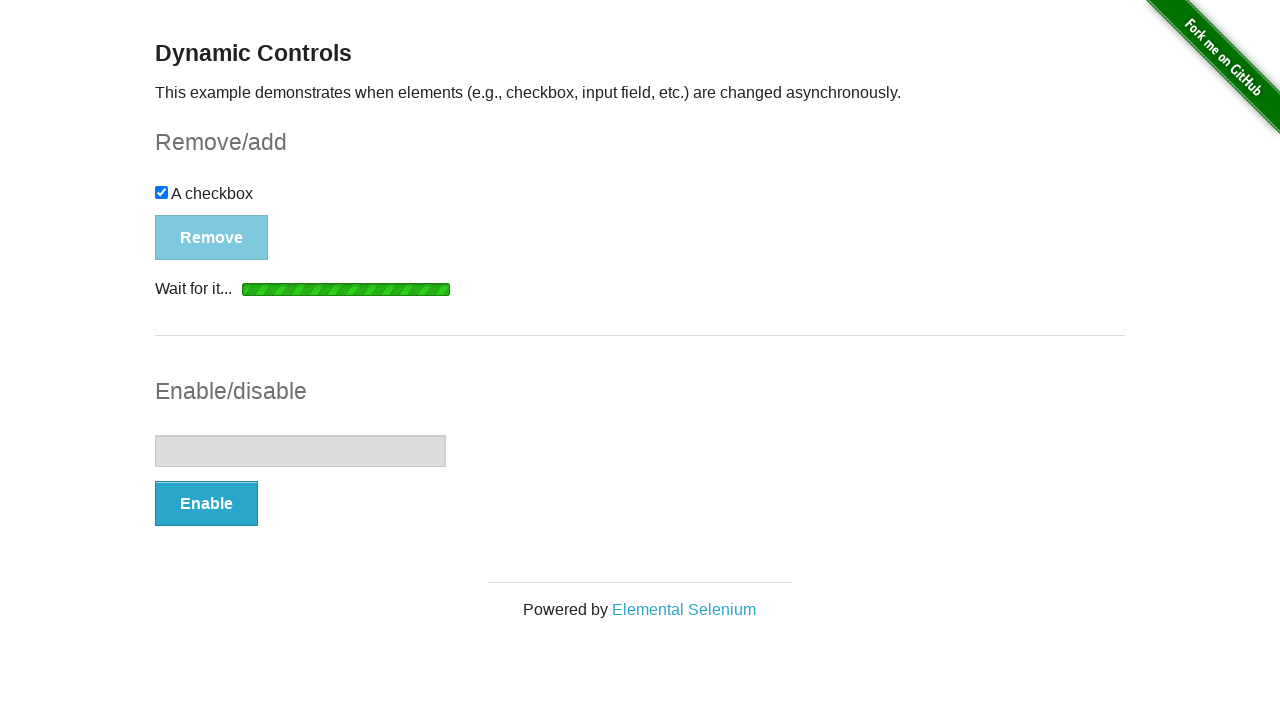

Success message appeared after checkbox removal
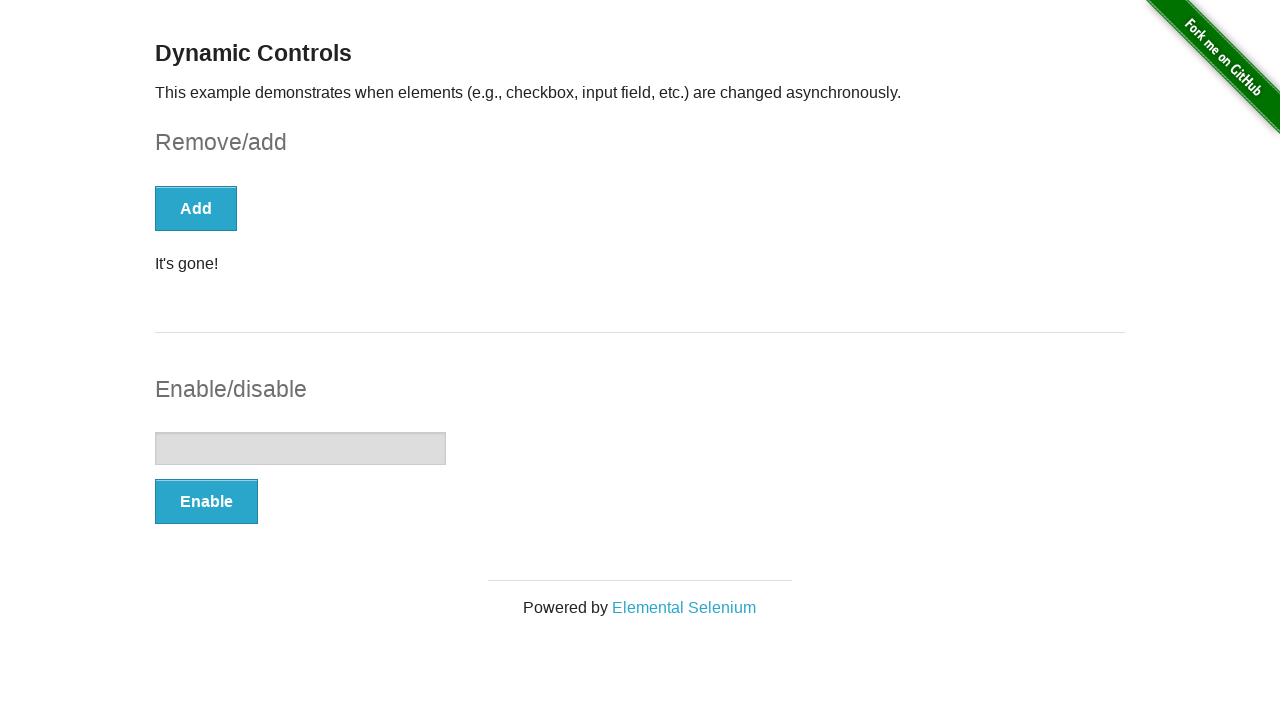

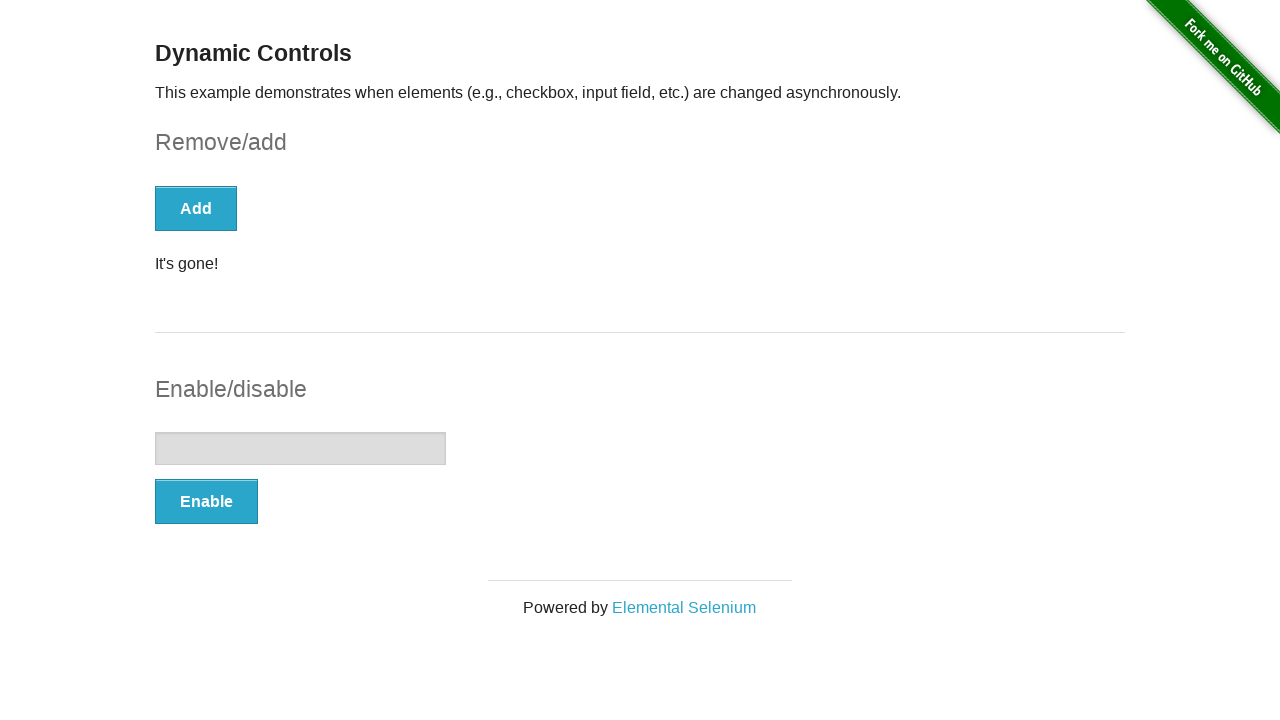